Navigates to a test page and verifies the user agent string contains the expected browser name

Starting URL: http://guinea-pig.webdriver.io/

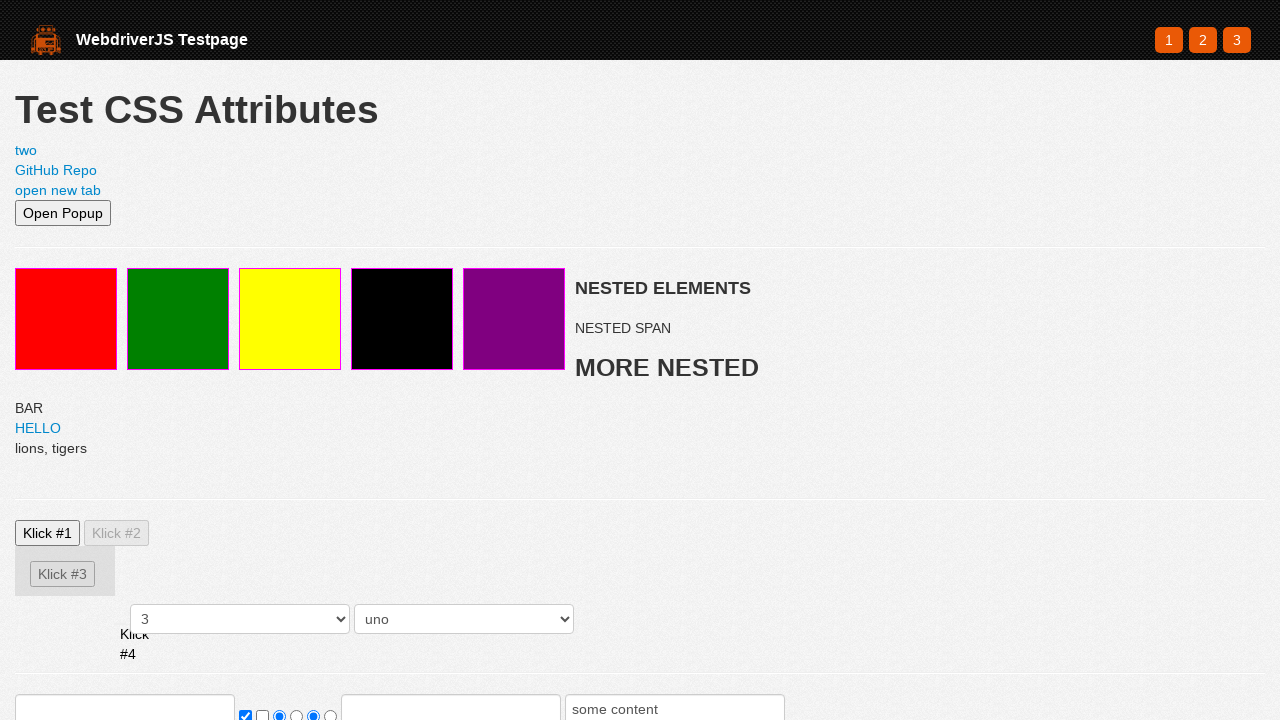

Navigated to test page at http://guinea-pig.webdriver.io/
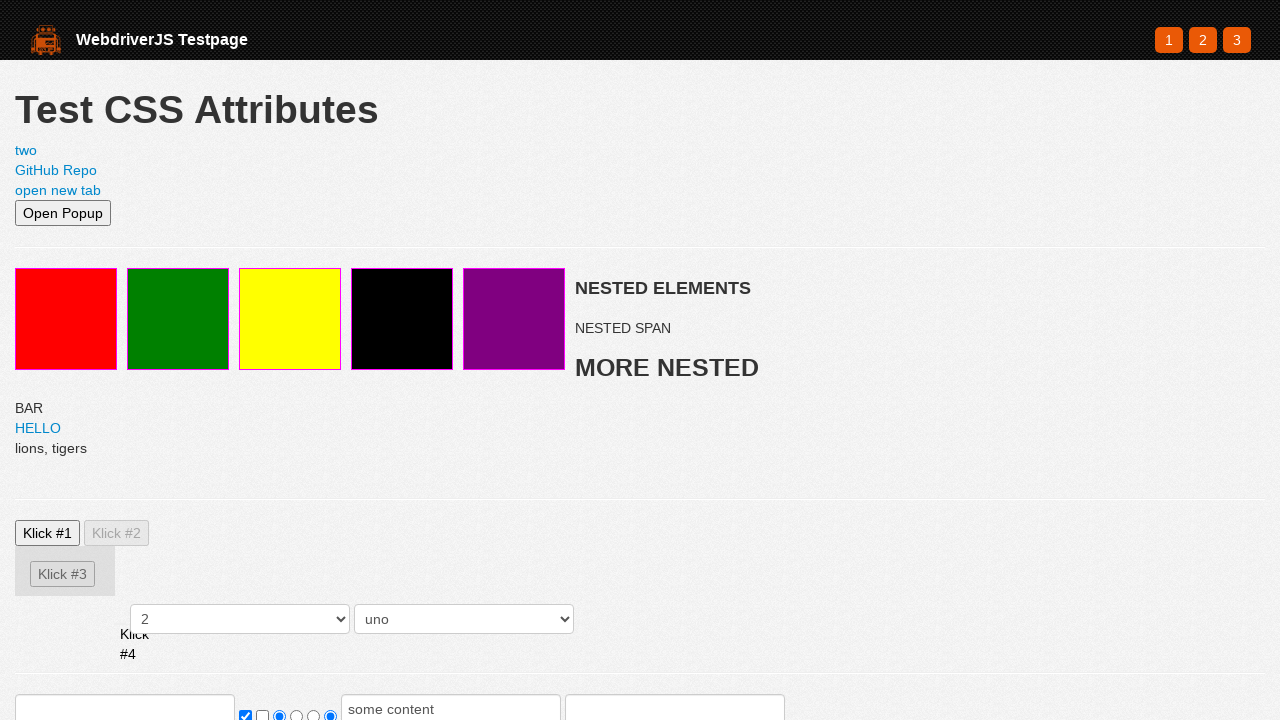

Located user agent element with selector '#useragent'
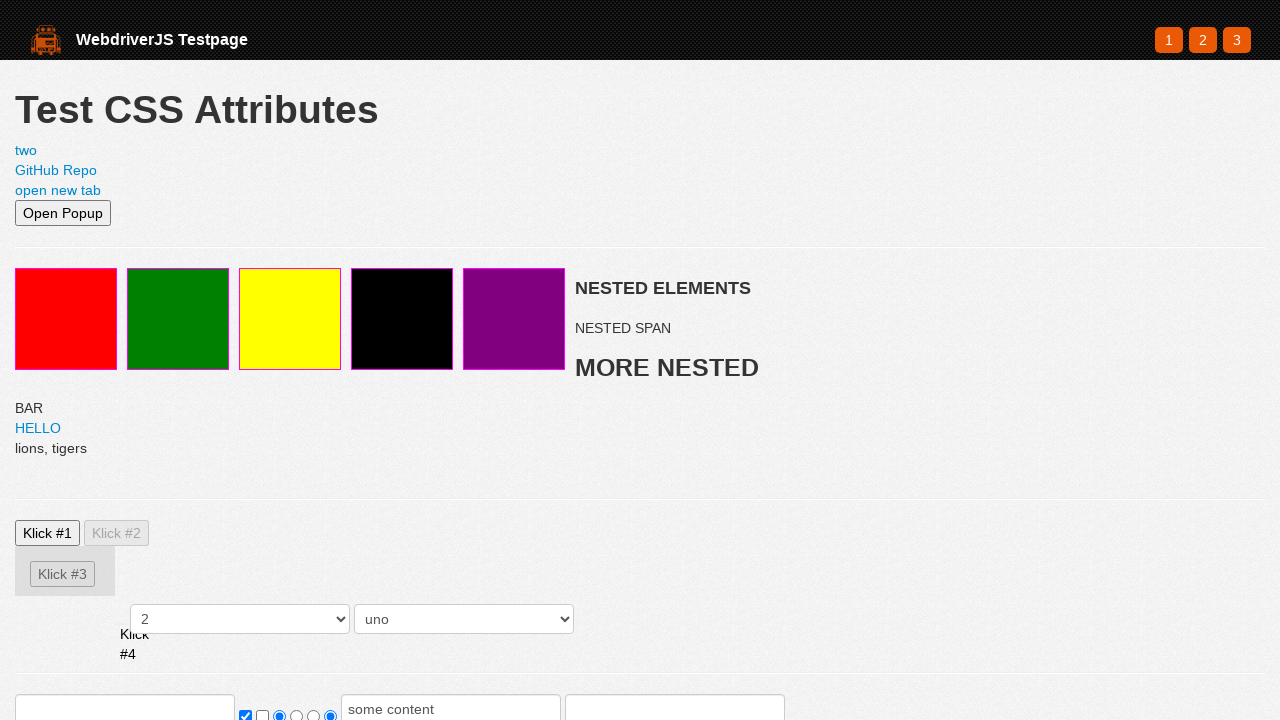

User agent element became visible
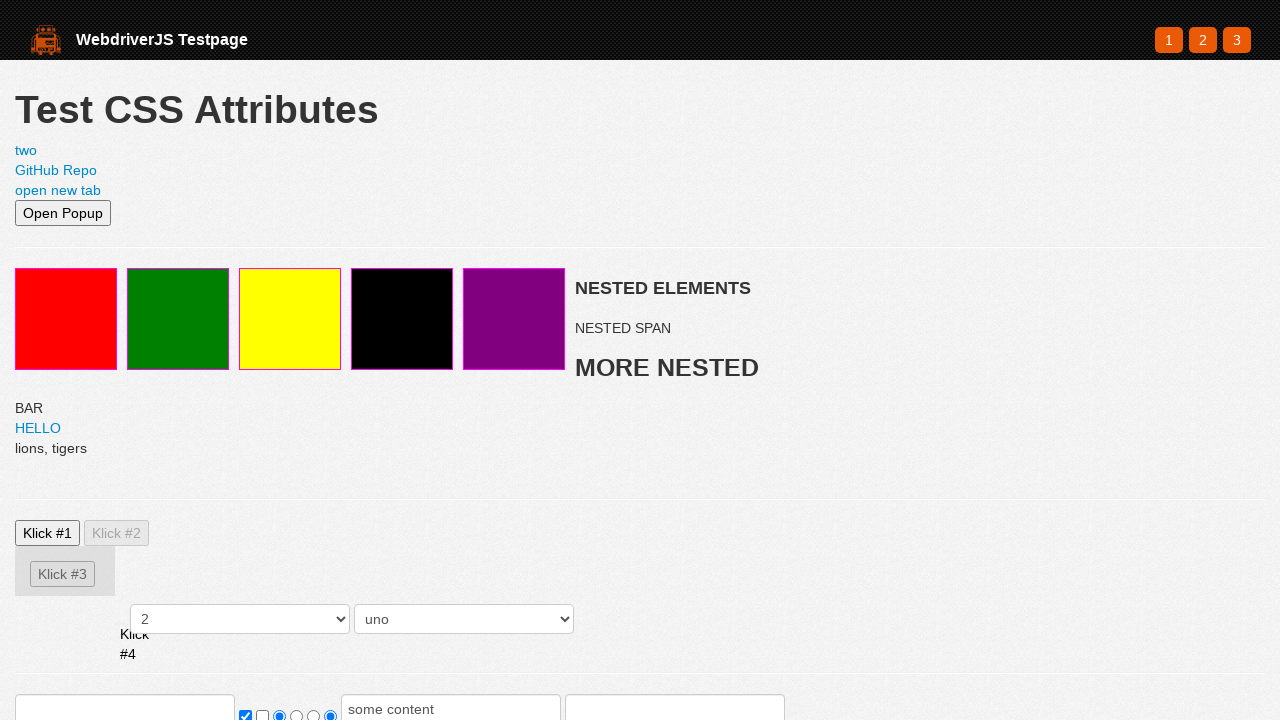

Retrieved and converted user agent string to lowercase
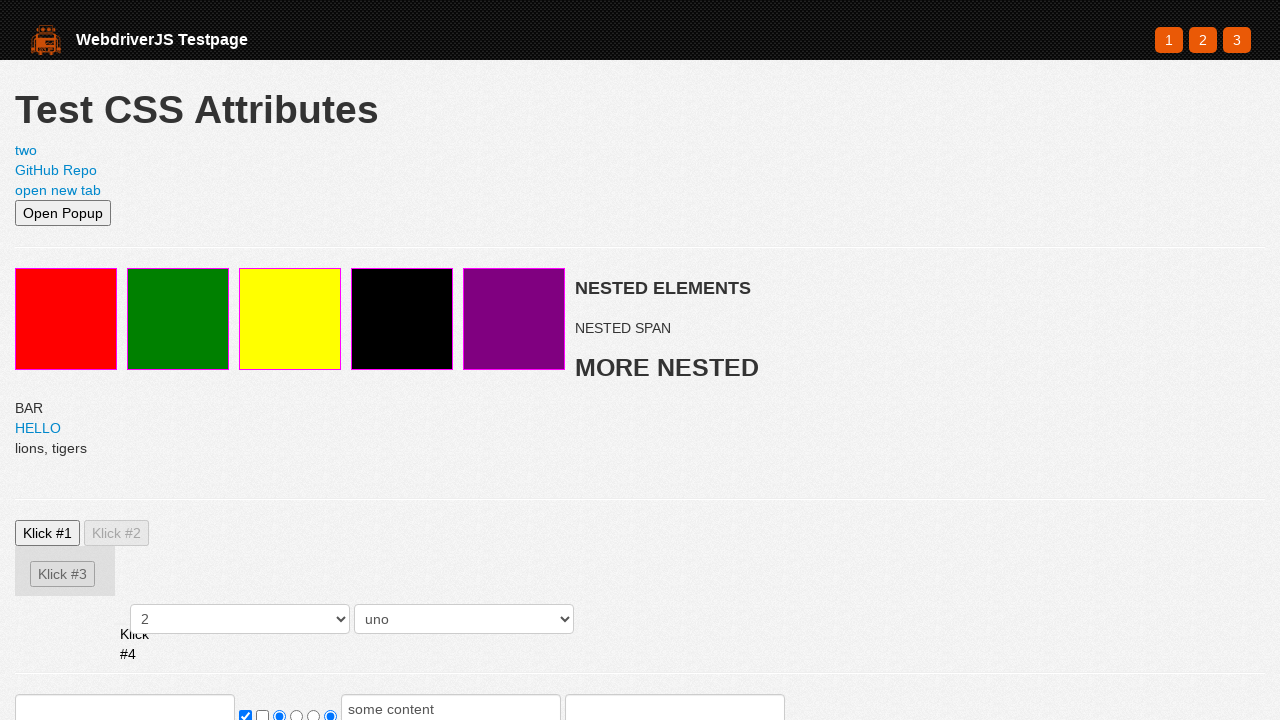

Verified user agent string contains 'chromium' or 'chrome'
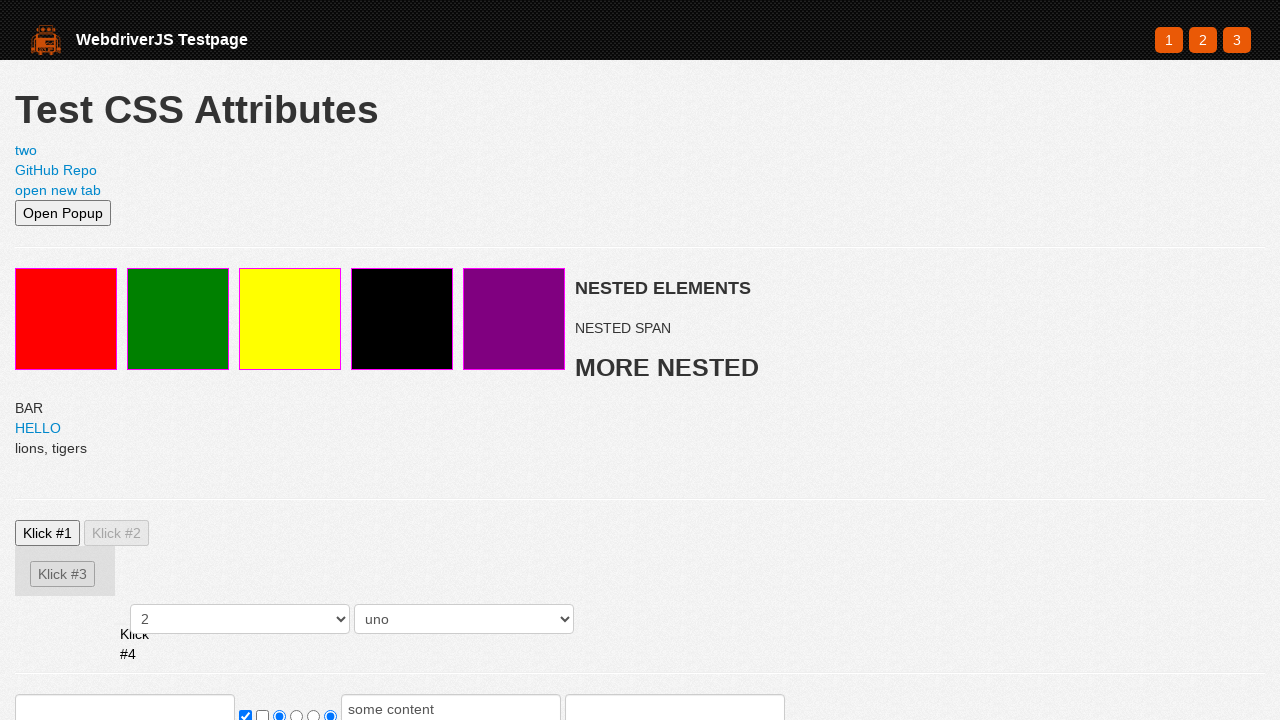

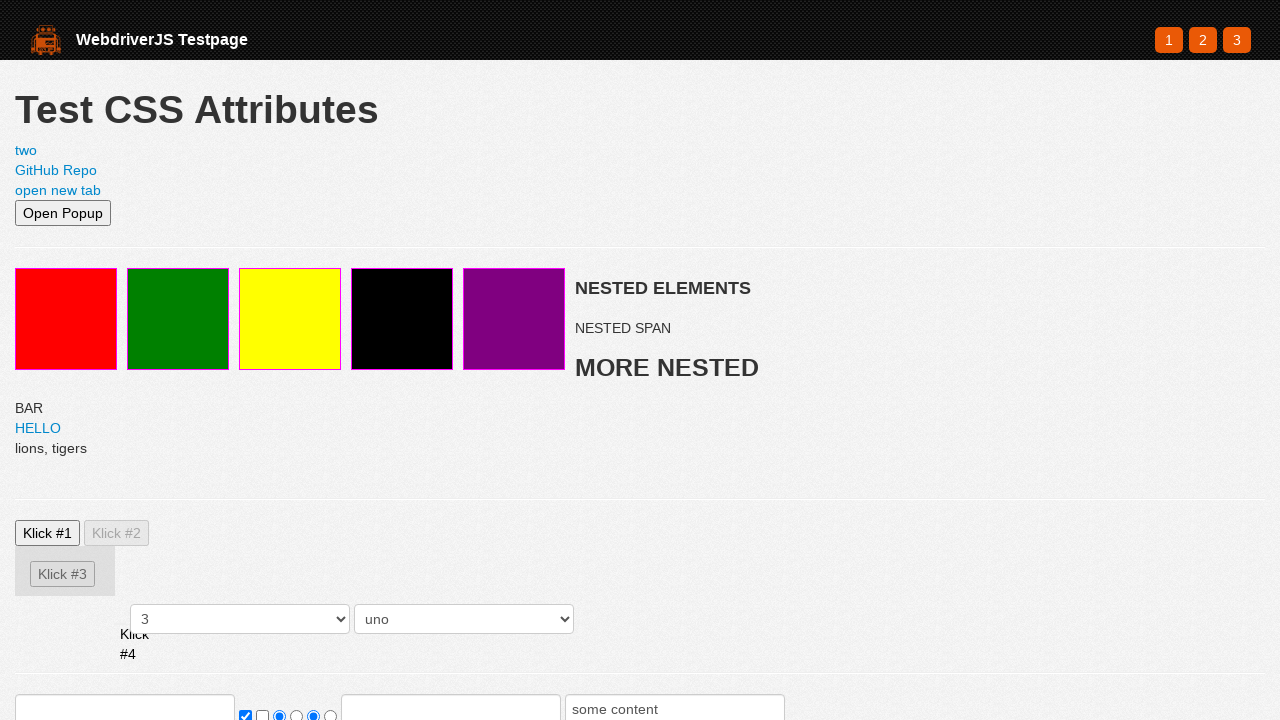